Tests getting text from a textarea after entering a value

Starting URL: https://codebeautify.org/html-textarea-generator

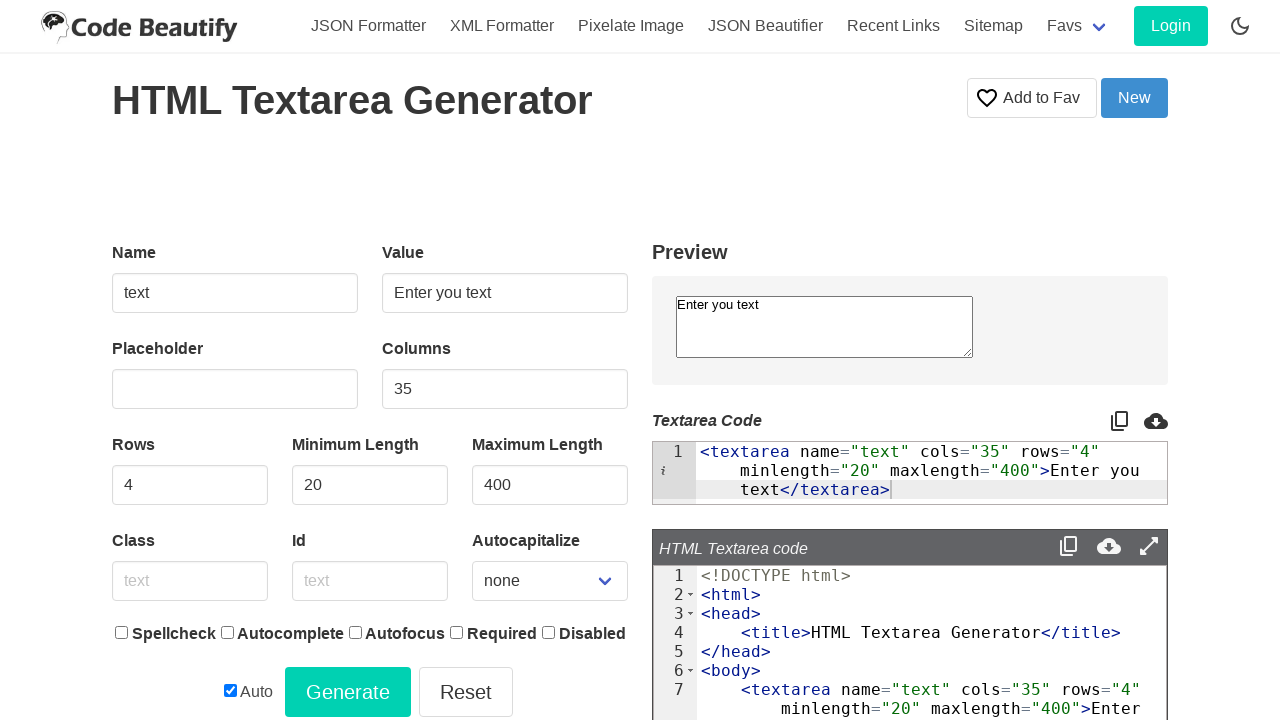

Entered 'Hello' into textarea field on textarea[name='text']
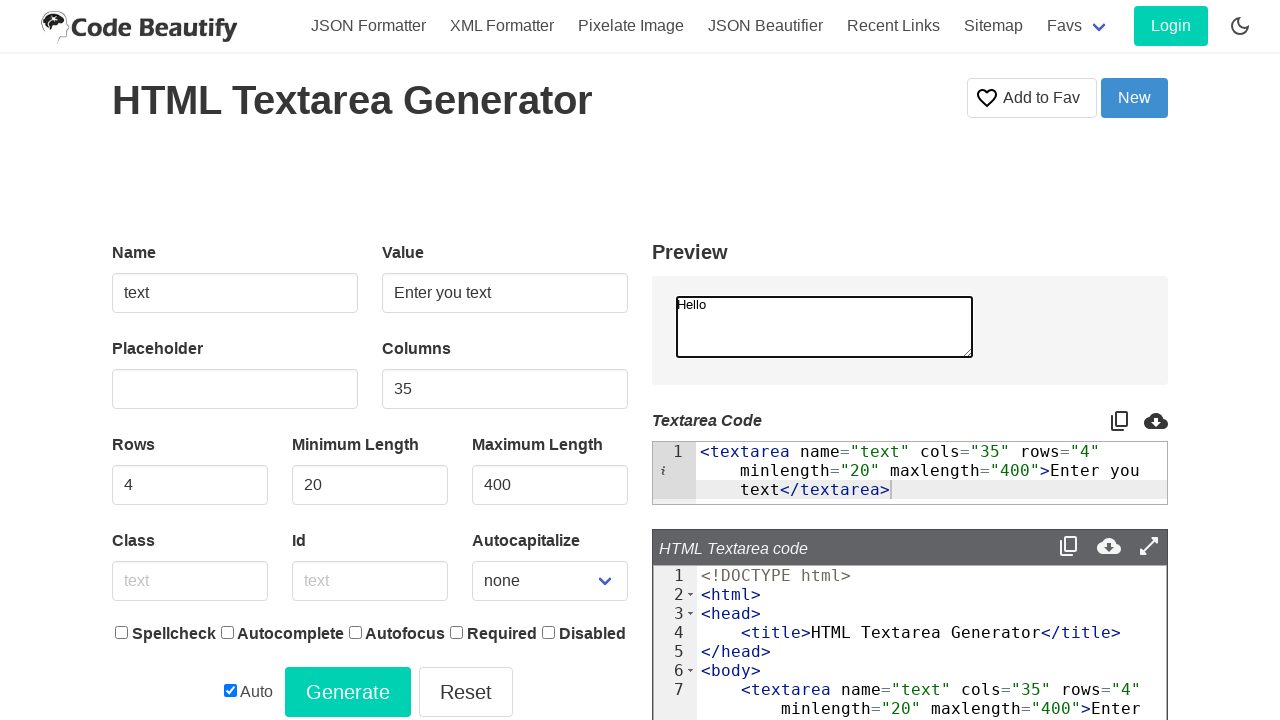

Retrieved text value from textarea: 'Hello'
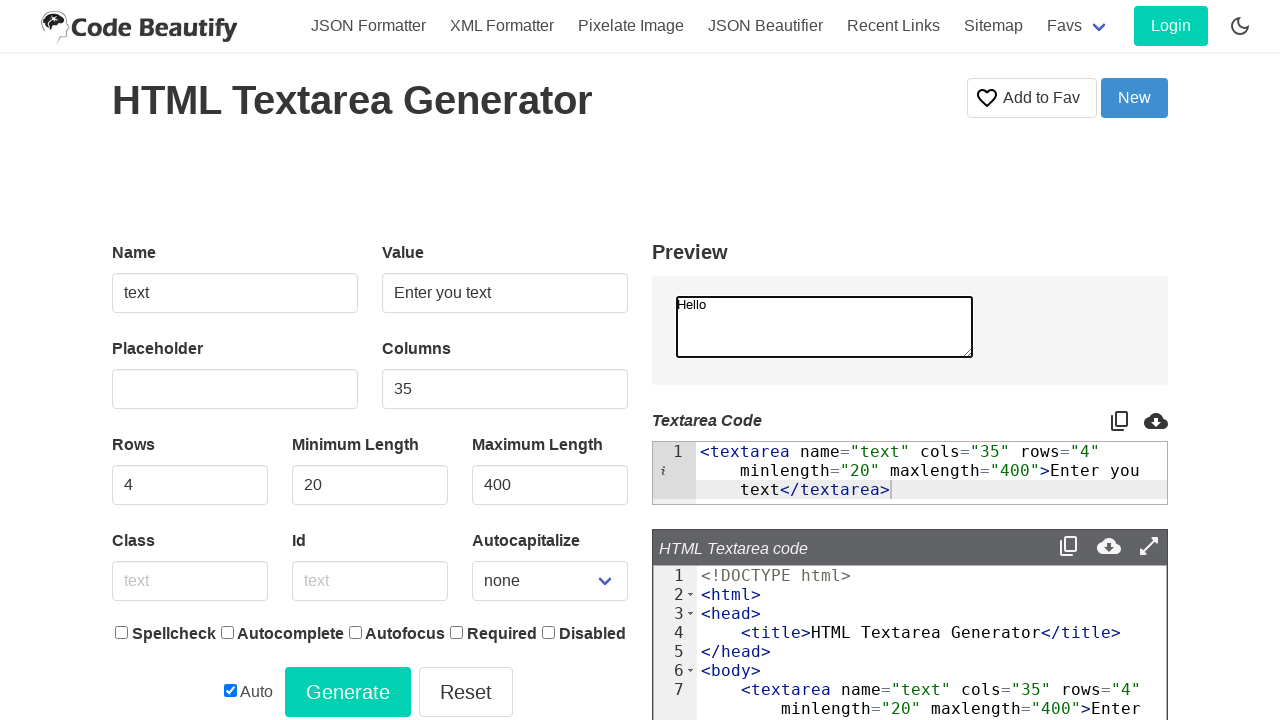

Assertion passed: textarea text equals 'Hello'
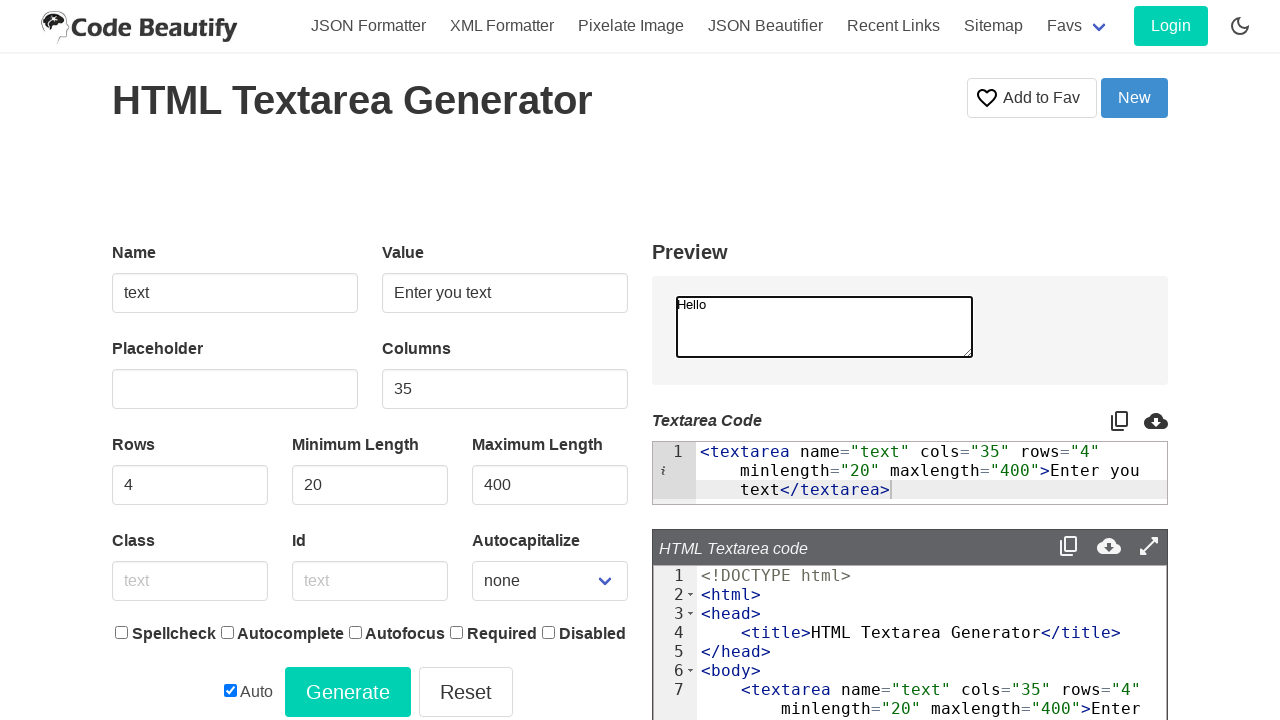

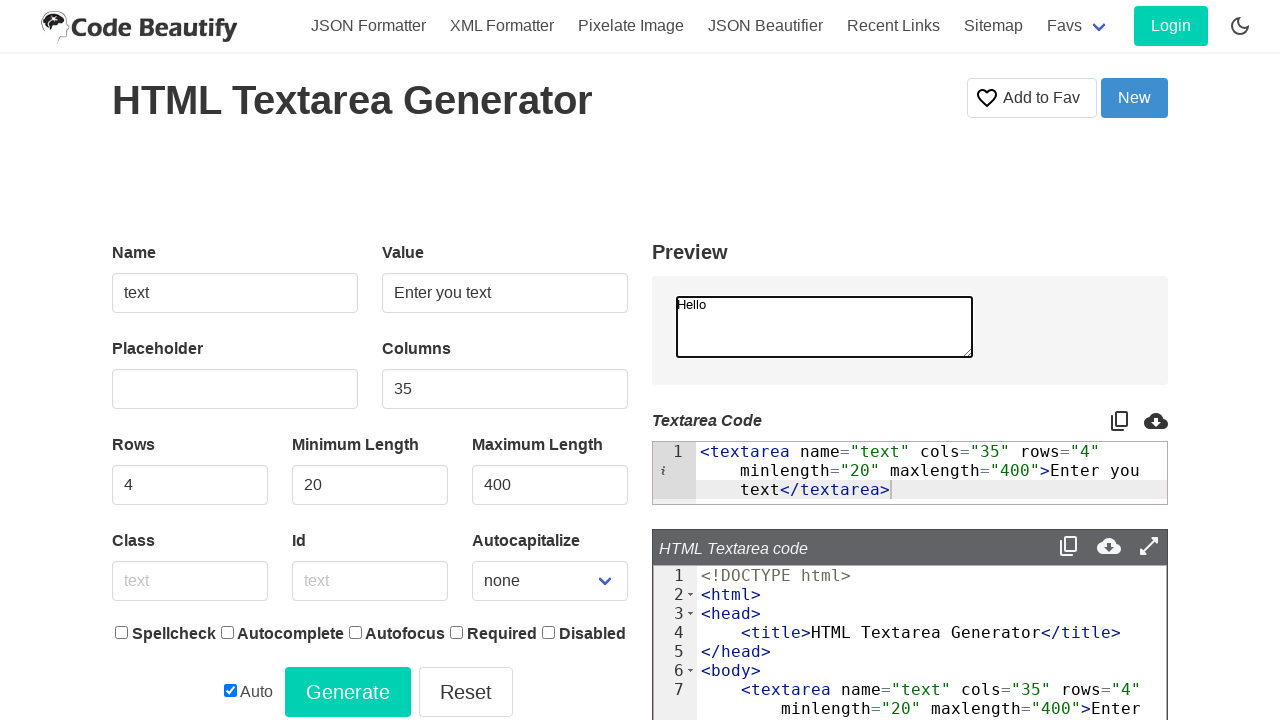